Tests mobile navigation by clicking the mobile button and verifying the mobile section is displayed

Starting URL: https://www.telerik.com/support/demos

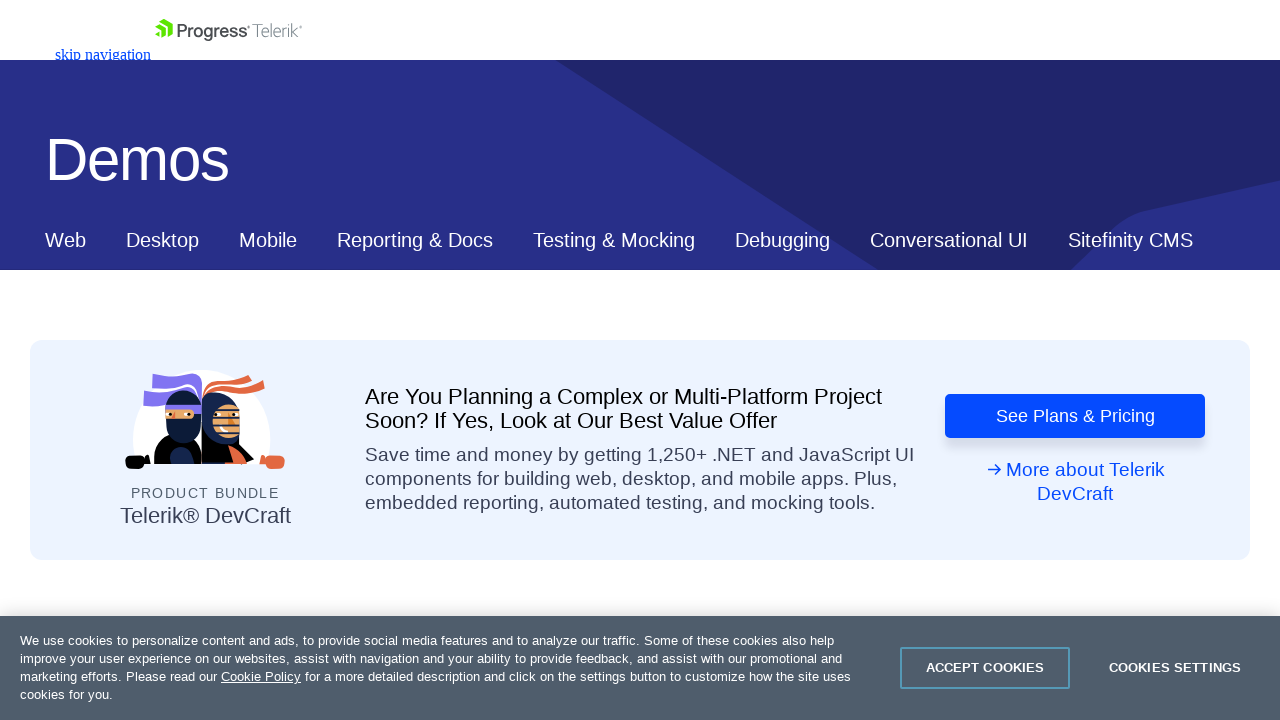

Clicked mobile navigation button at (268, 240) on xpath=//*[@id="ContentPlaceholder1_T53129E6C012_Col00"]/nav/div/div[2]/a[3]
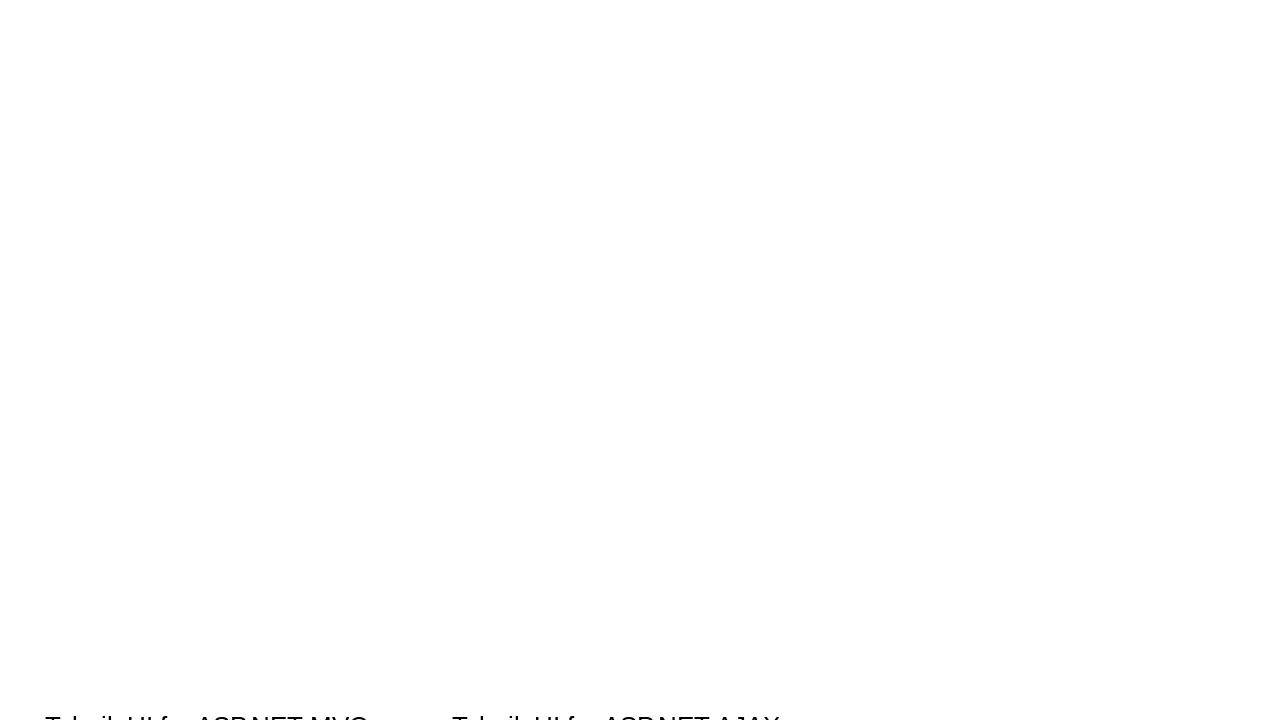

Mobile section loaded and is visible
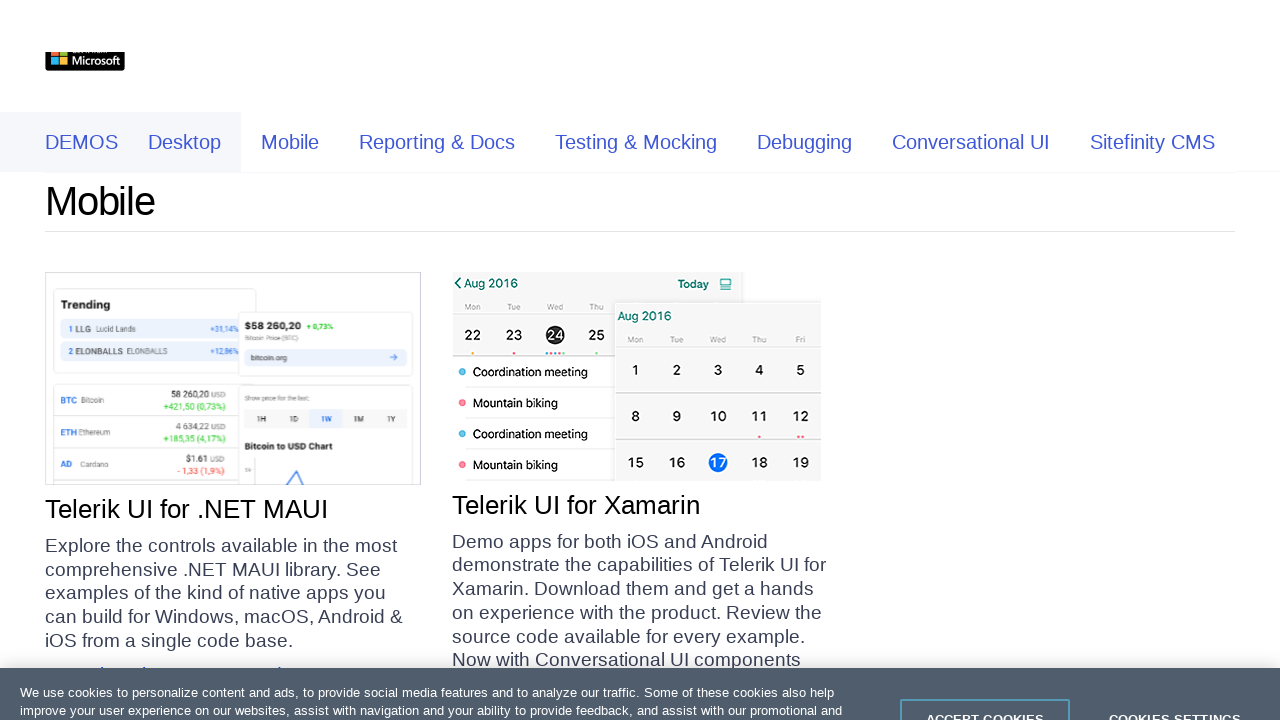

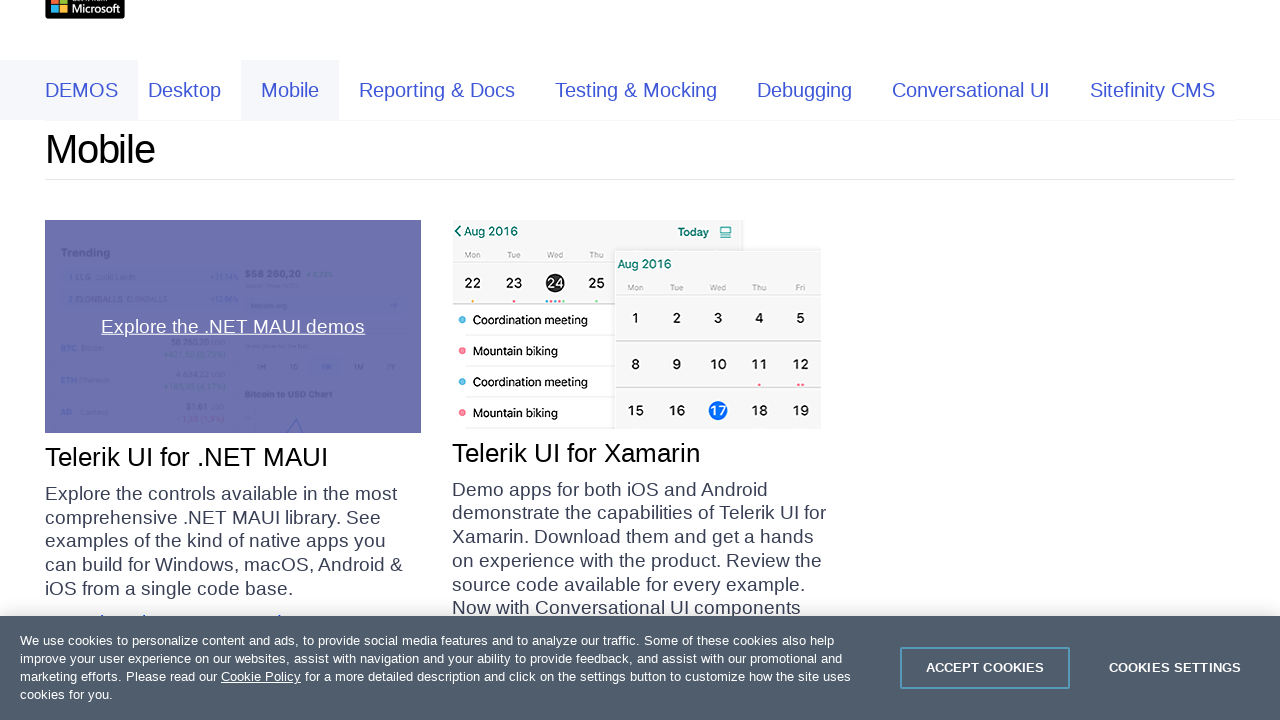